Tests A/B test opt-out by visiting the page, verifying A/B test is active, then adding an opt-out cookie and refreshing to confirm the test is disabled.

Starting URL: http://the-internet.herokuapp.com/abtest

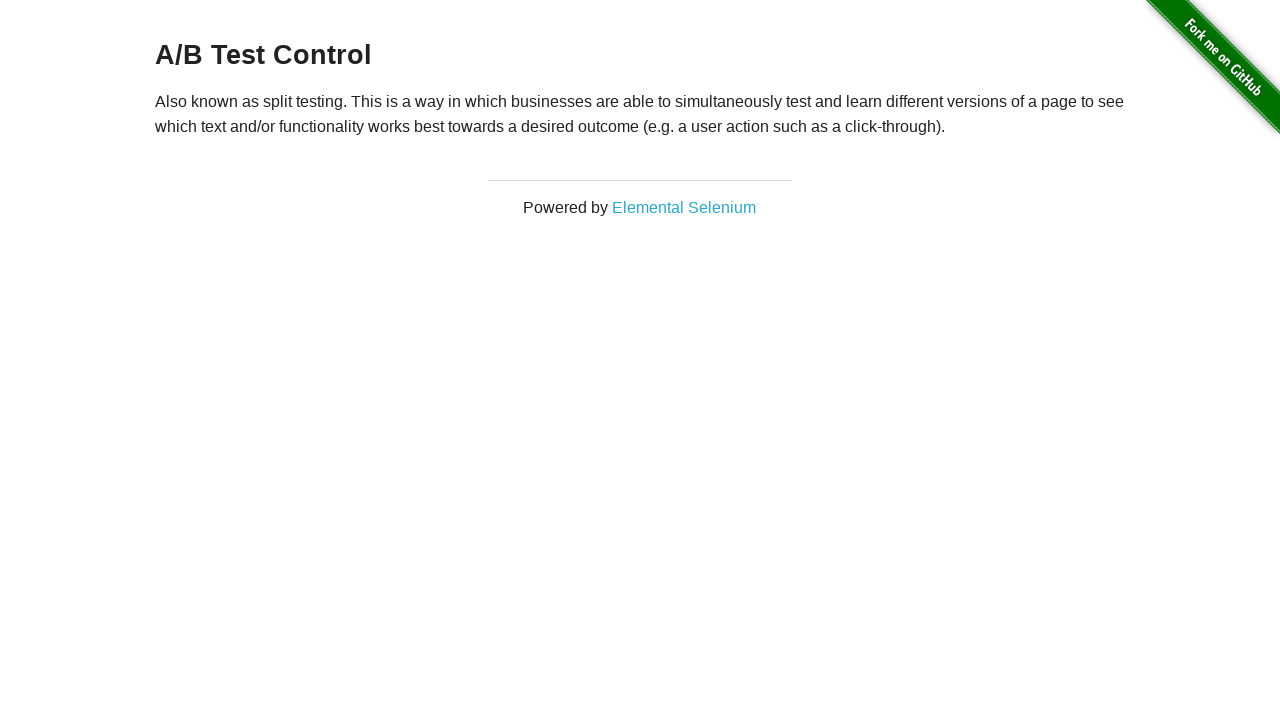

Retrieved heading text to verify A/B test is active
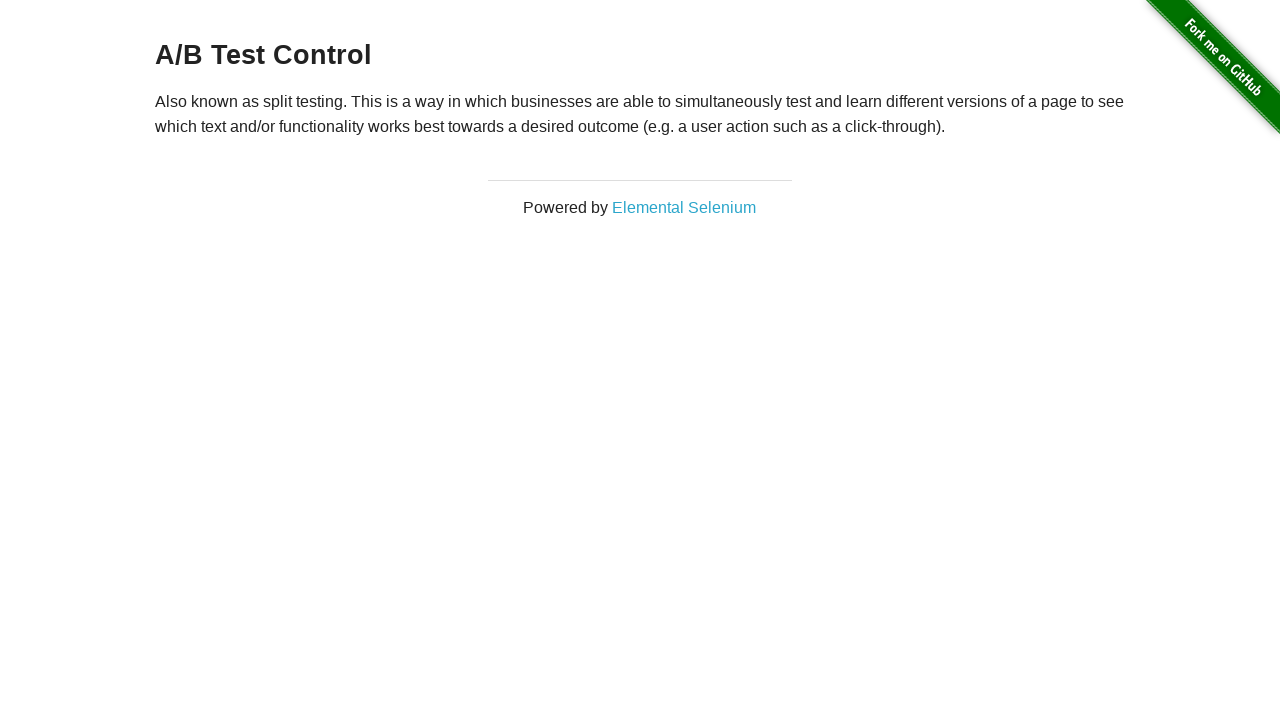

Confirmed heading starts with 'A/B Test' - A/B test is active
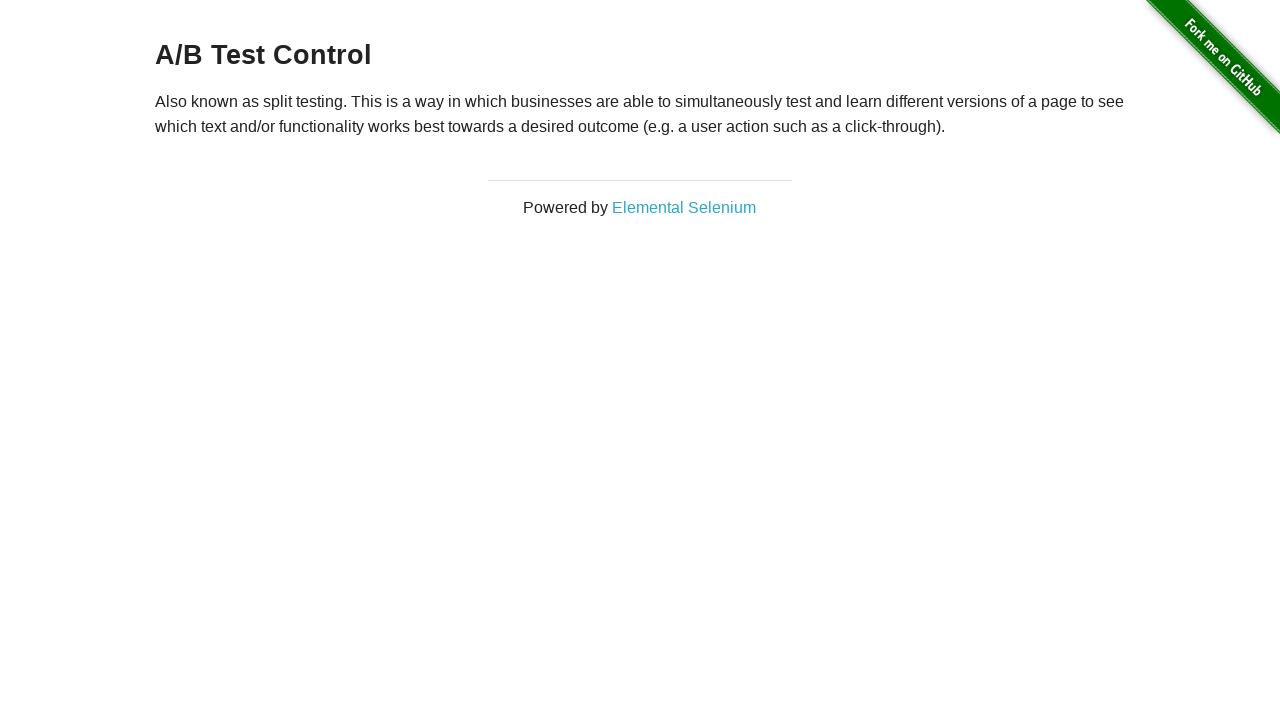

Added optimizelyOptOut cookie to opt out of A/B test
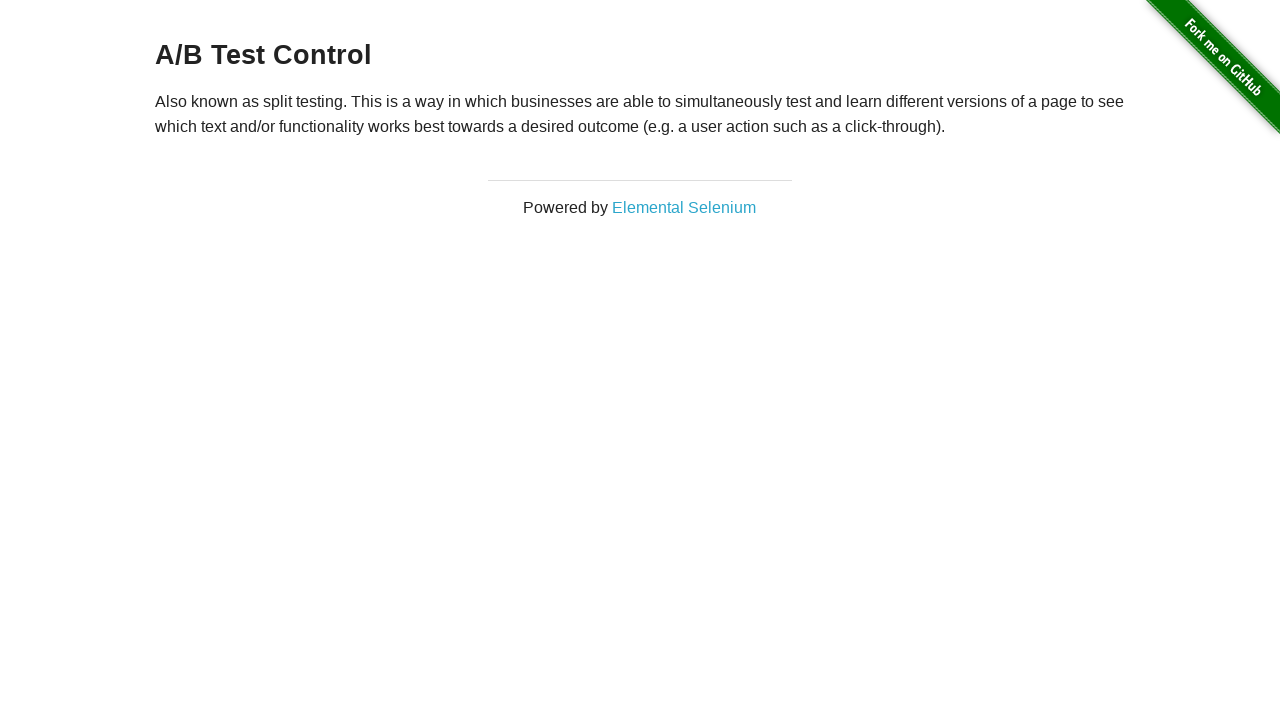

Reloaded page after adding opt-out cookie
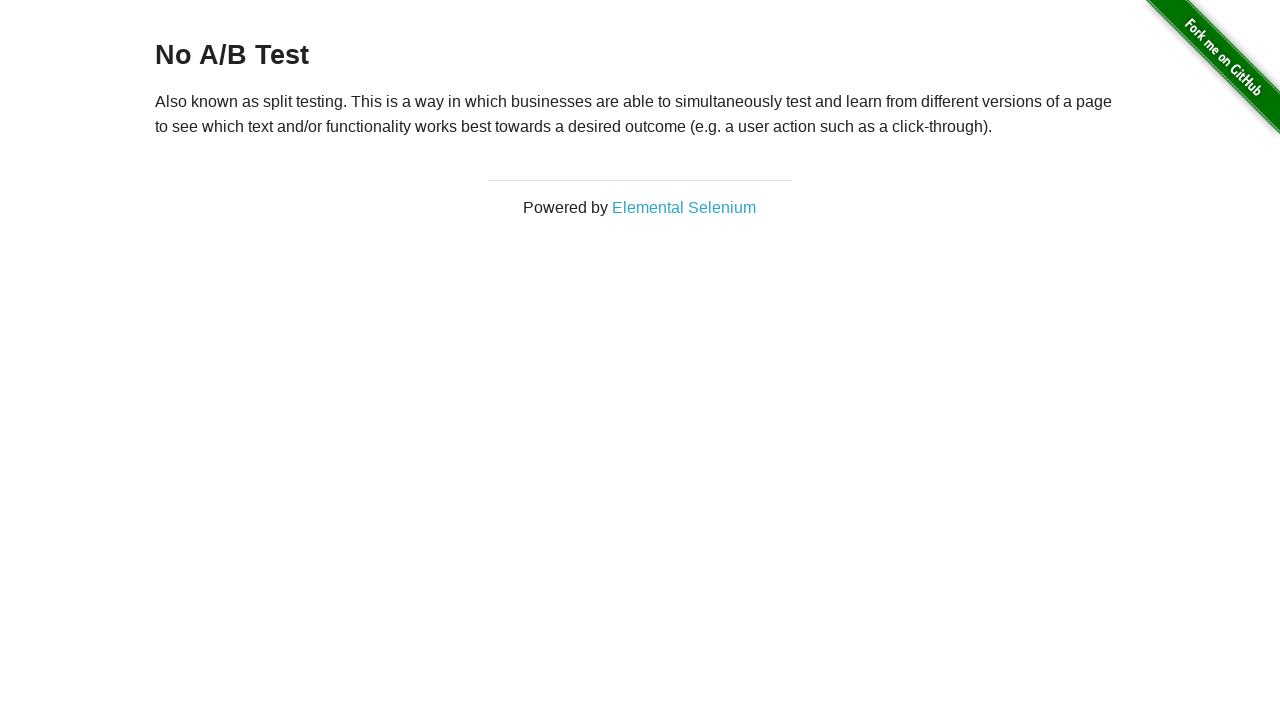

Retrieved heading text after page reload to verify opt-out
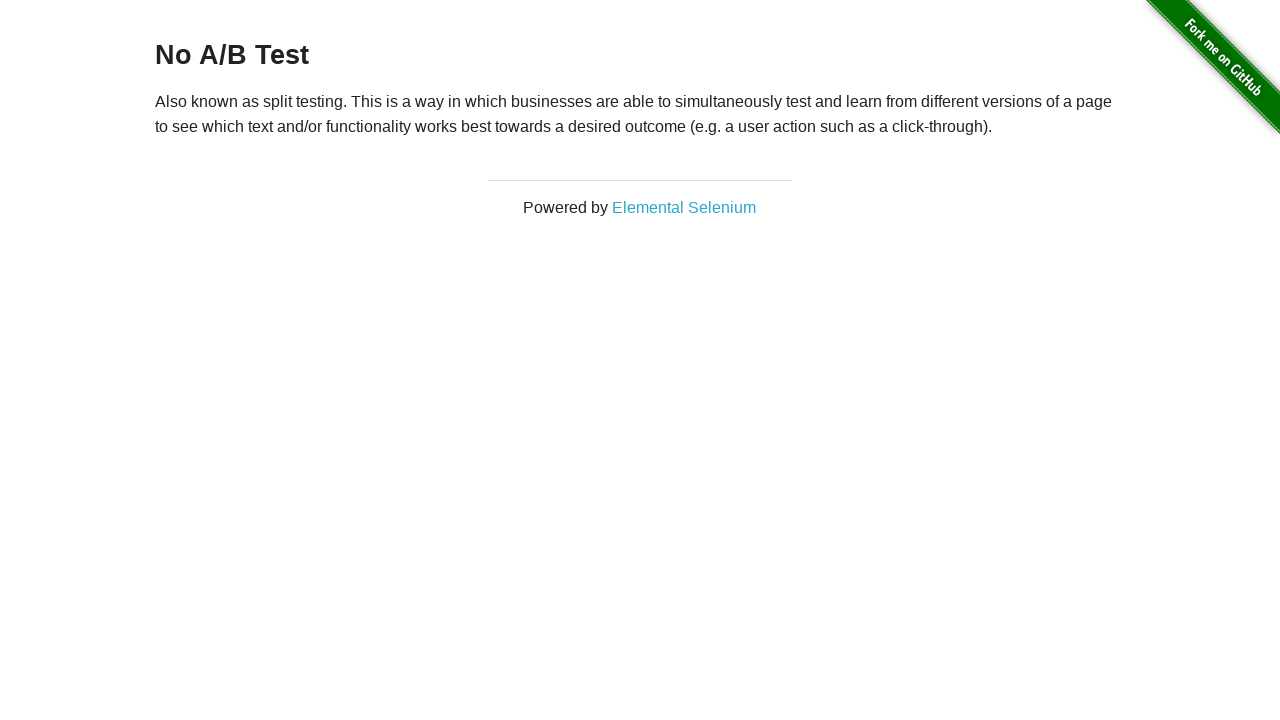

Confirmed heading is 'No A/B Test' - opt-out cookie successfully disabled A/B test
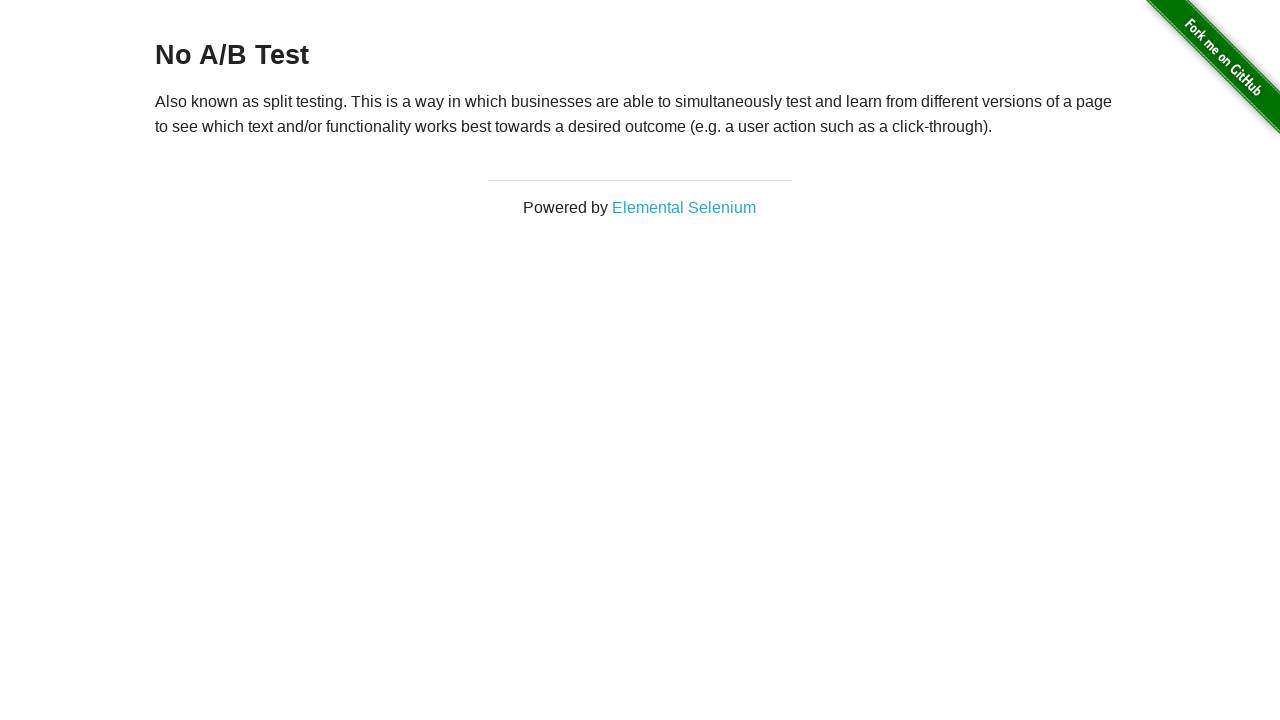

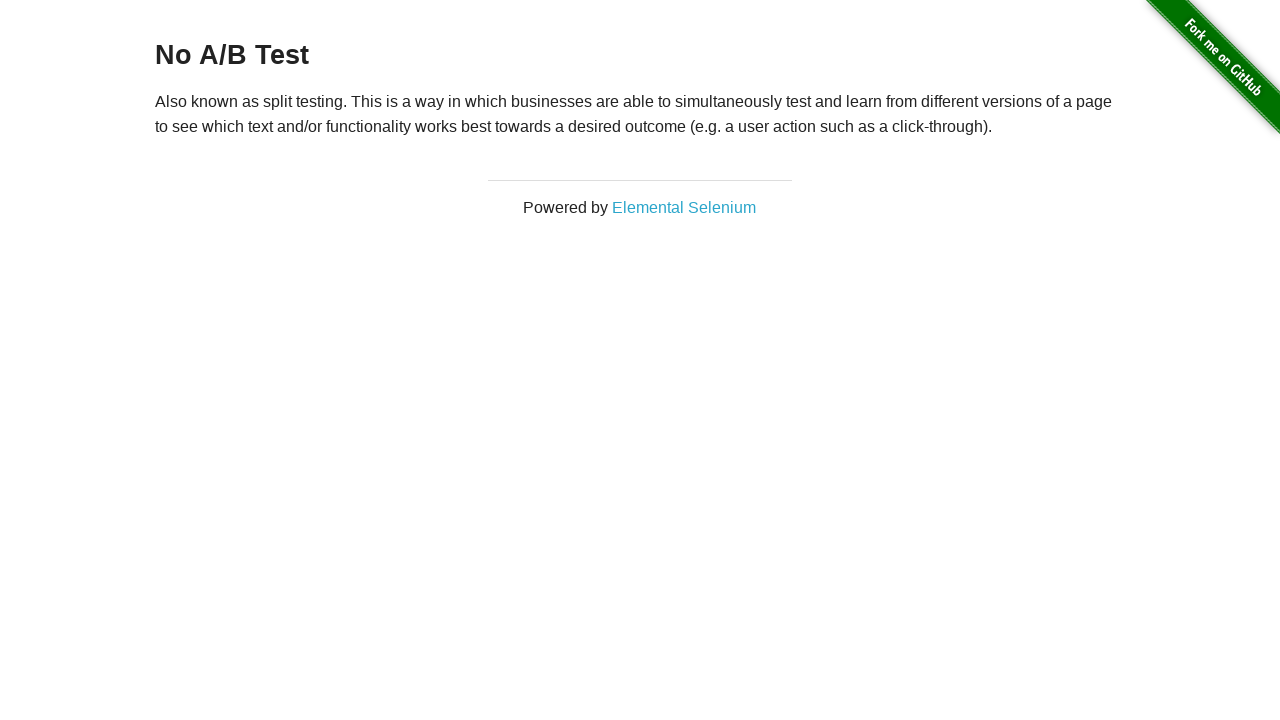